Tests JavaScript alert functionality by clicking a button that triggers a JS alert dialog

Starting URL: https://stepupandlearn.in/wp-content/UI/javascript_alerts.html

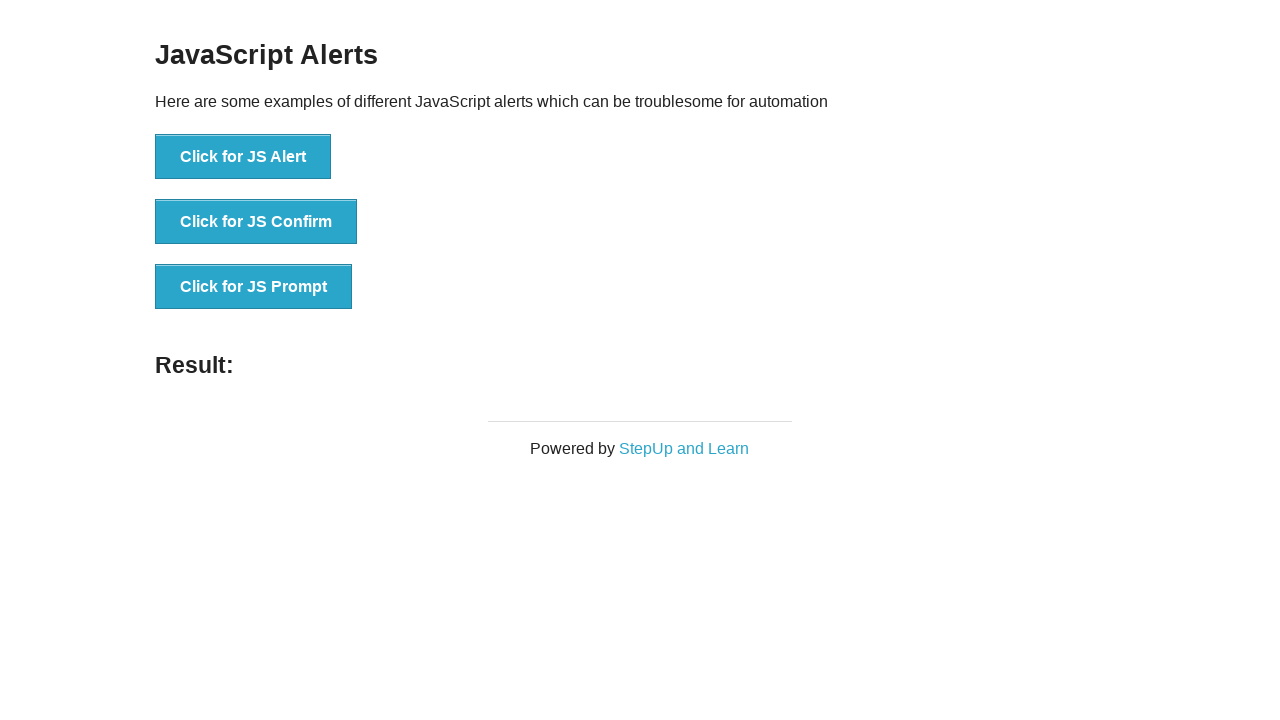

Navigated to JavaScript alerts test page
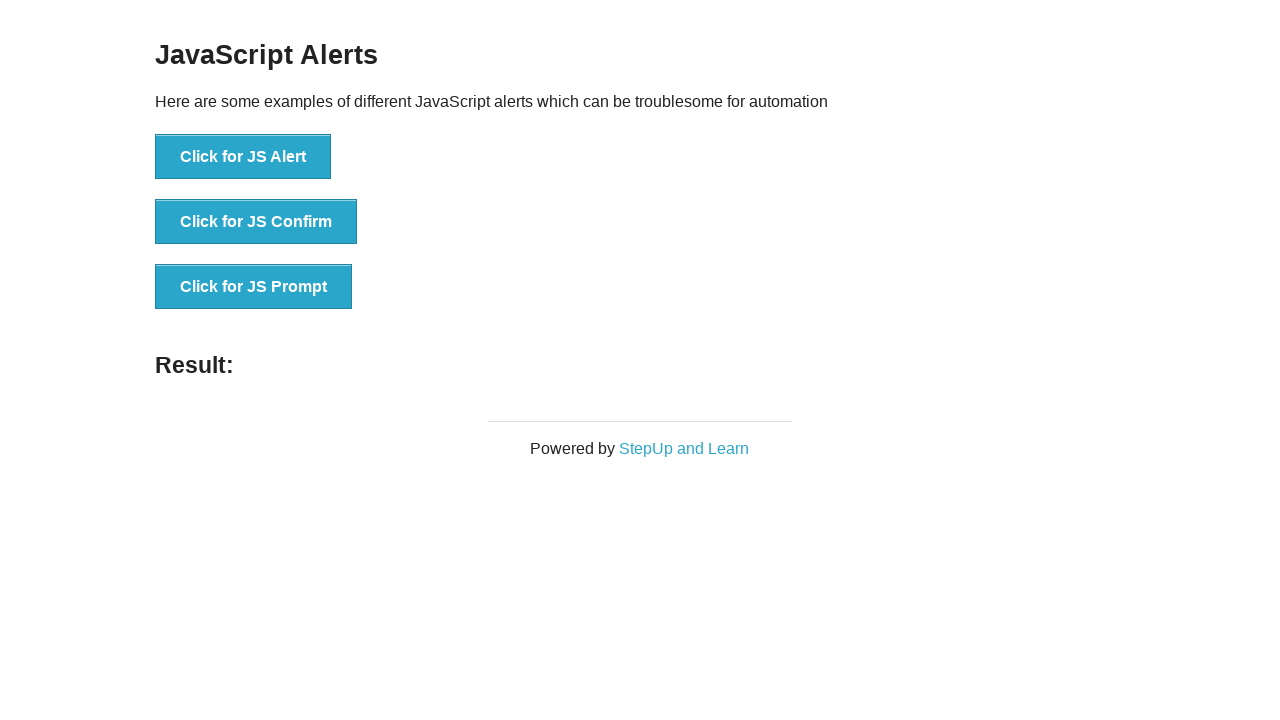

Clicked button to trigger JavaScript alert at (243, 157) on xpath=//button[@onclick='jsAlert()']
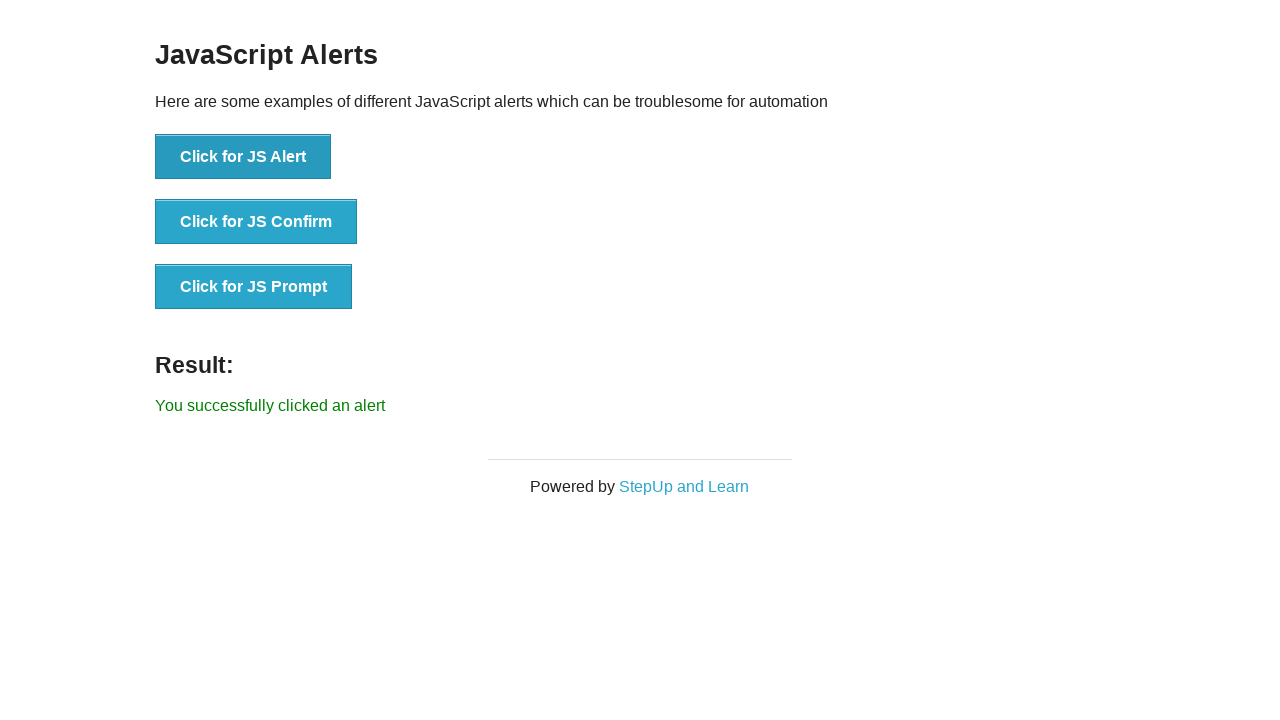

Set up dialog handler to accept alert
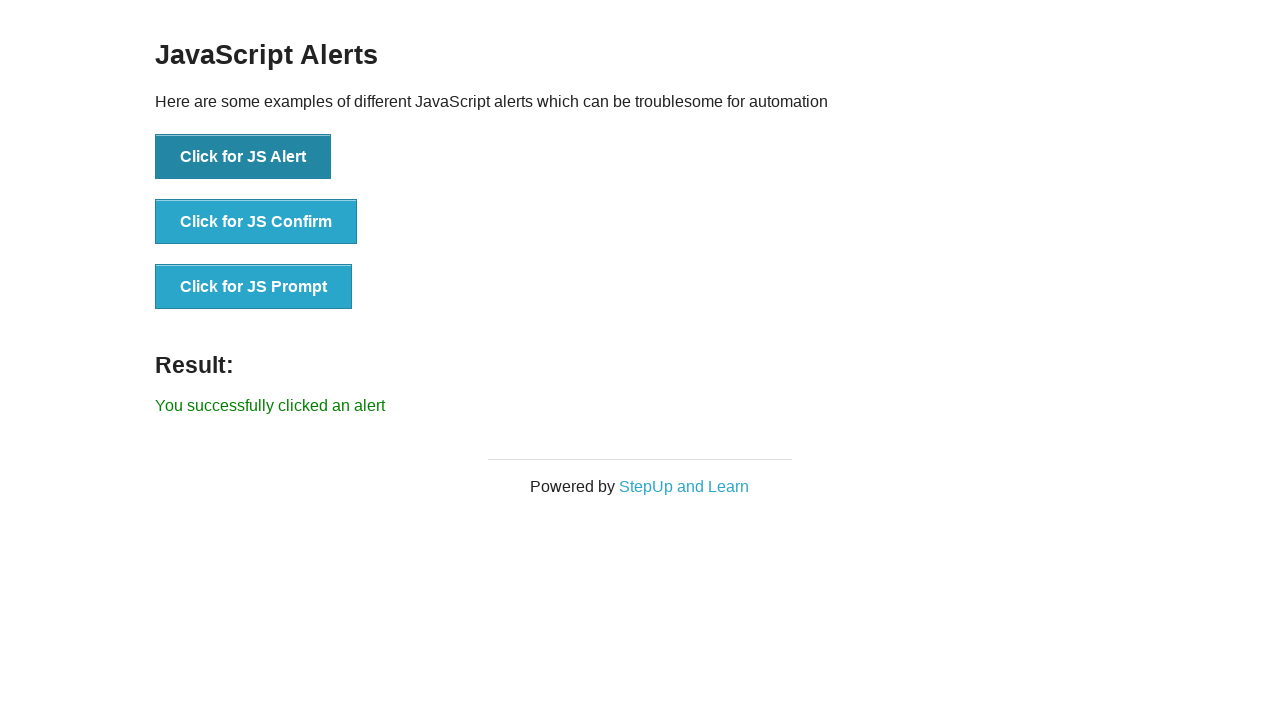

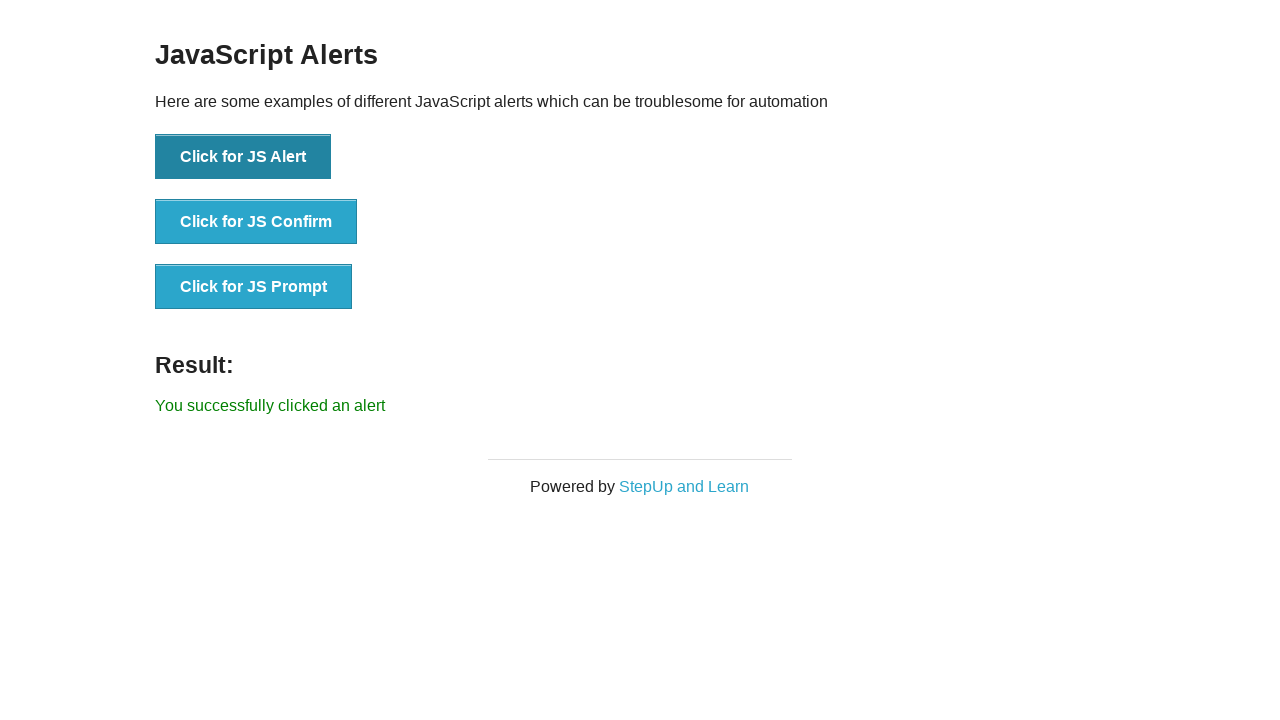